Tests drag and drop functionality by dragging an element from one location to another on the jQuery UI demo page

Starting URL: https://jqueryui.com/droppable

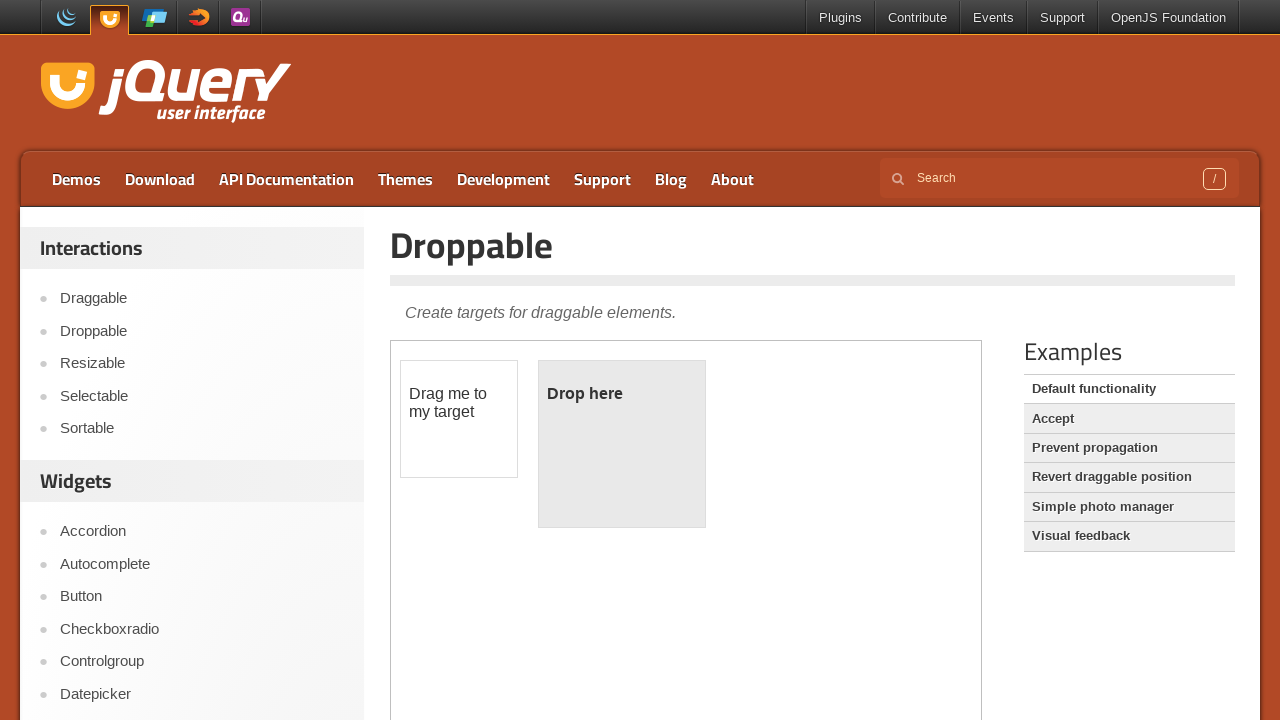

Located the iframe containing the drag and drop demo
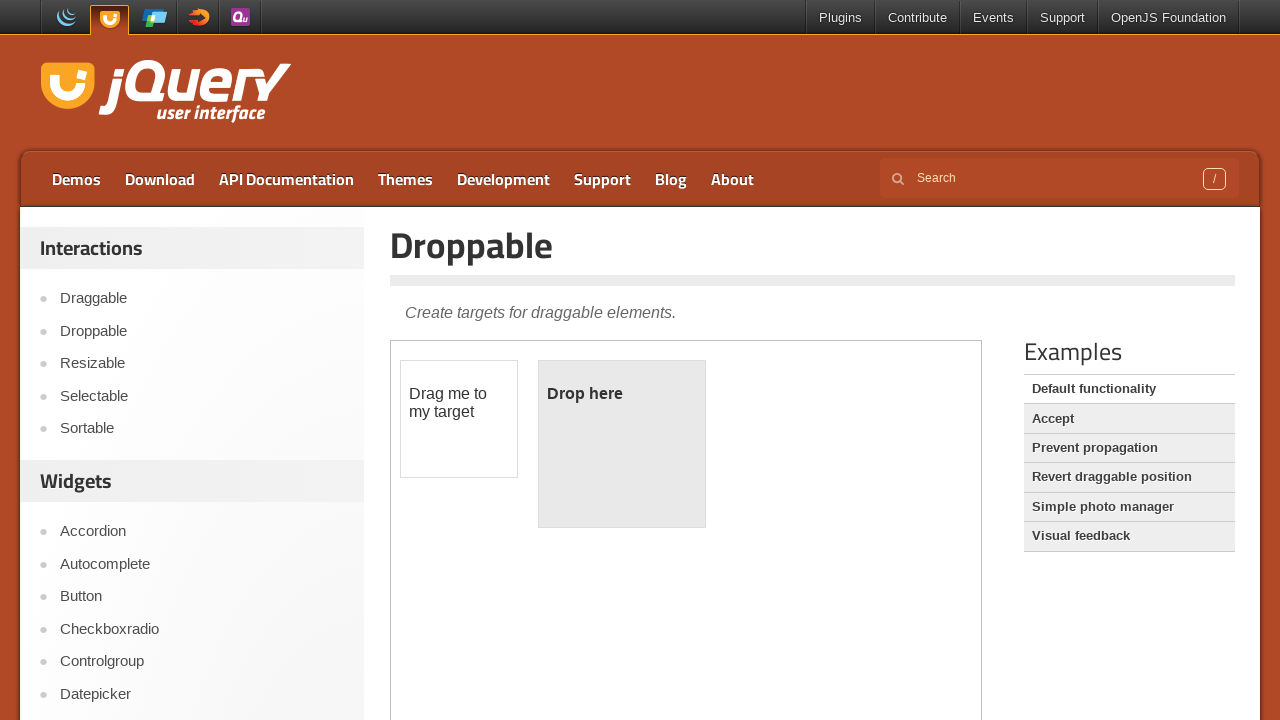

Located the draggable element
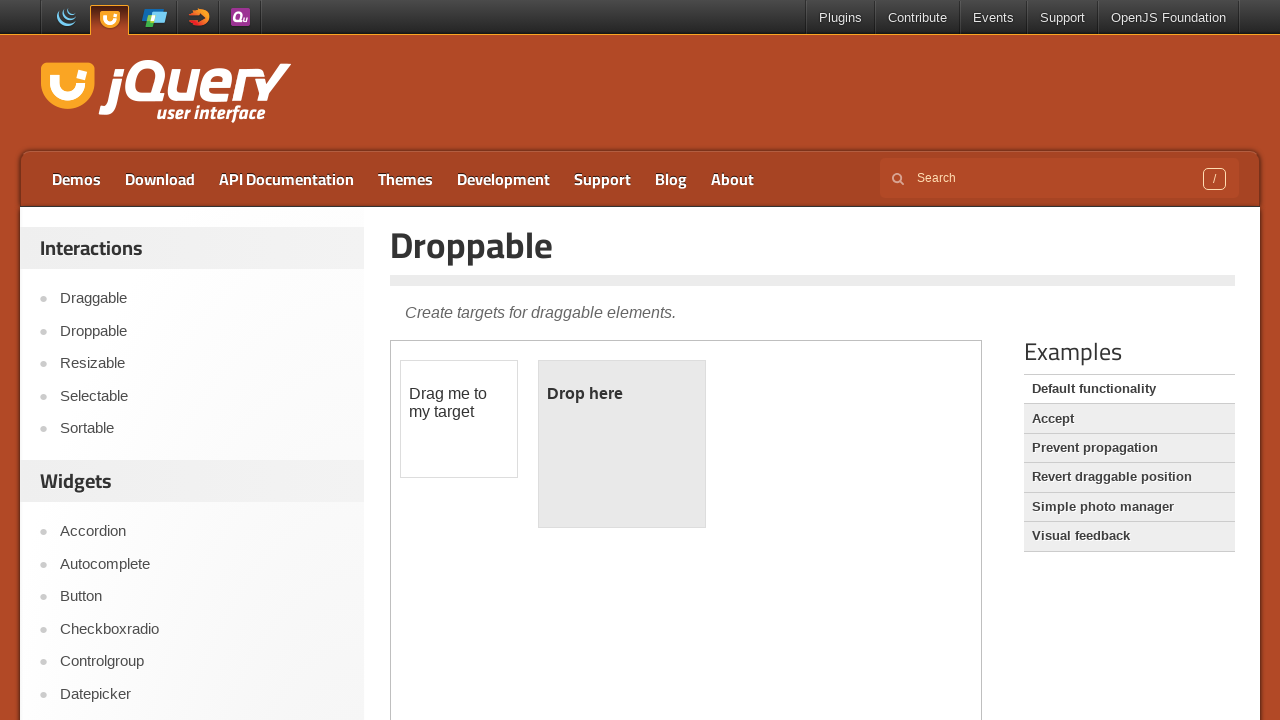

Located the droppable element
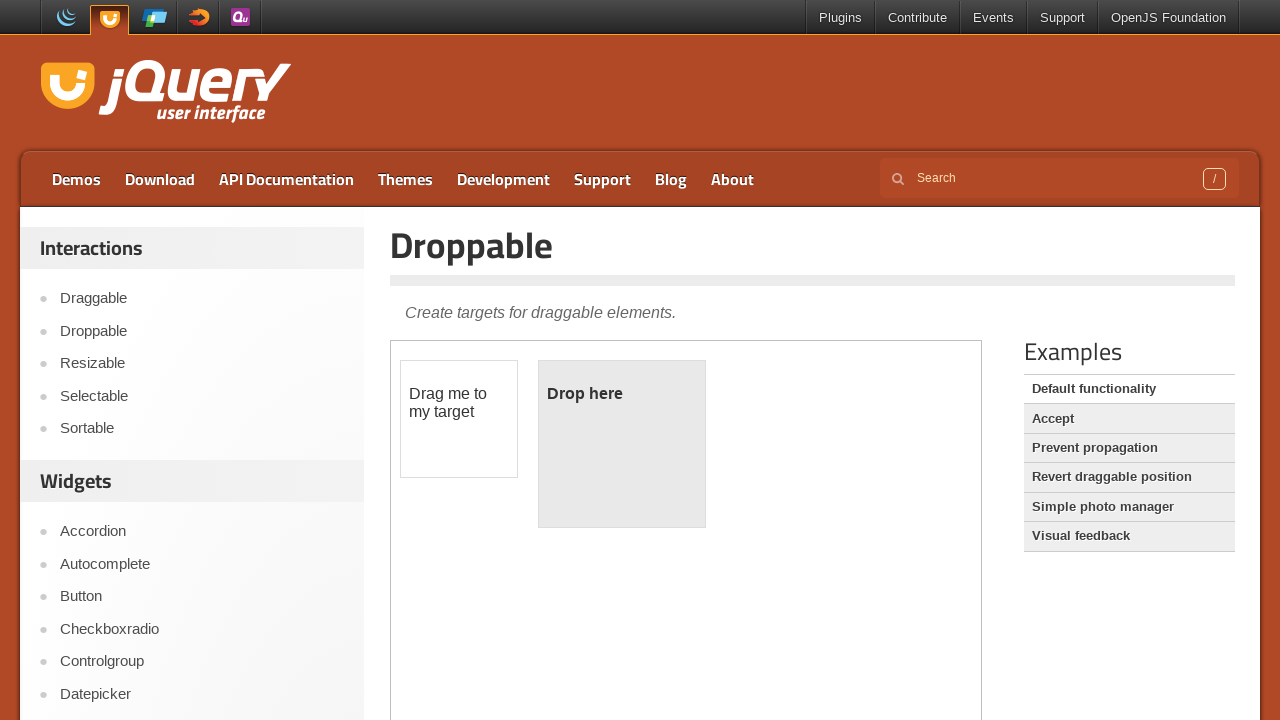

Dragged element from draggable location to droppable location at (622, 444)
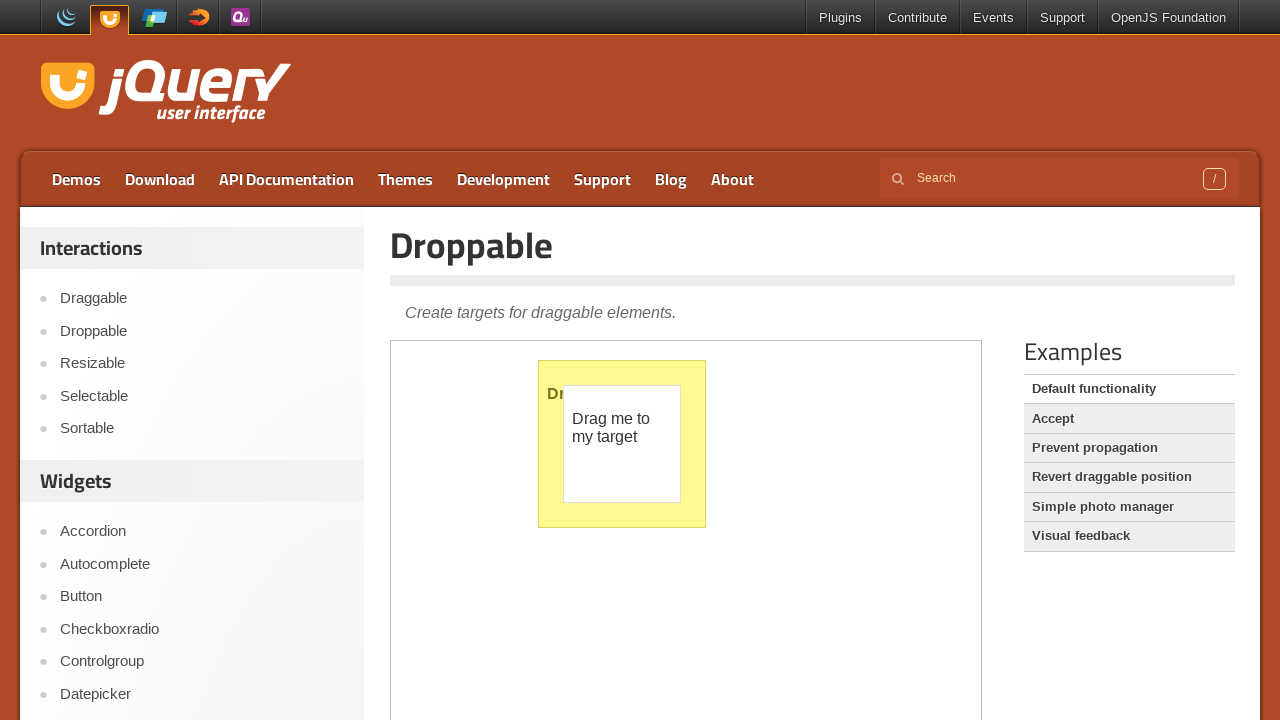

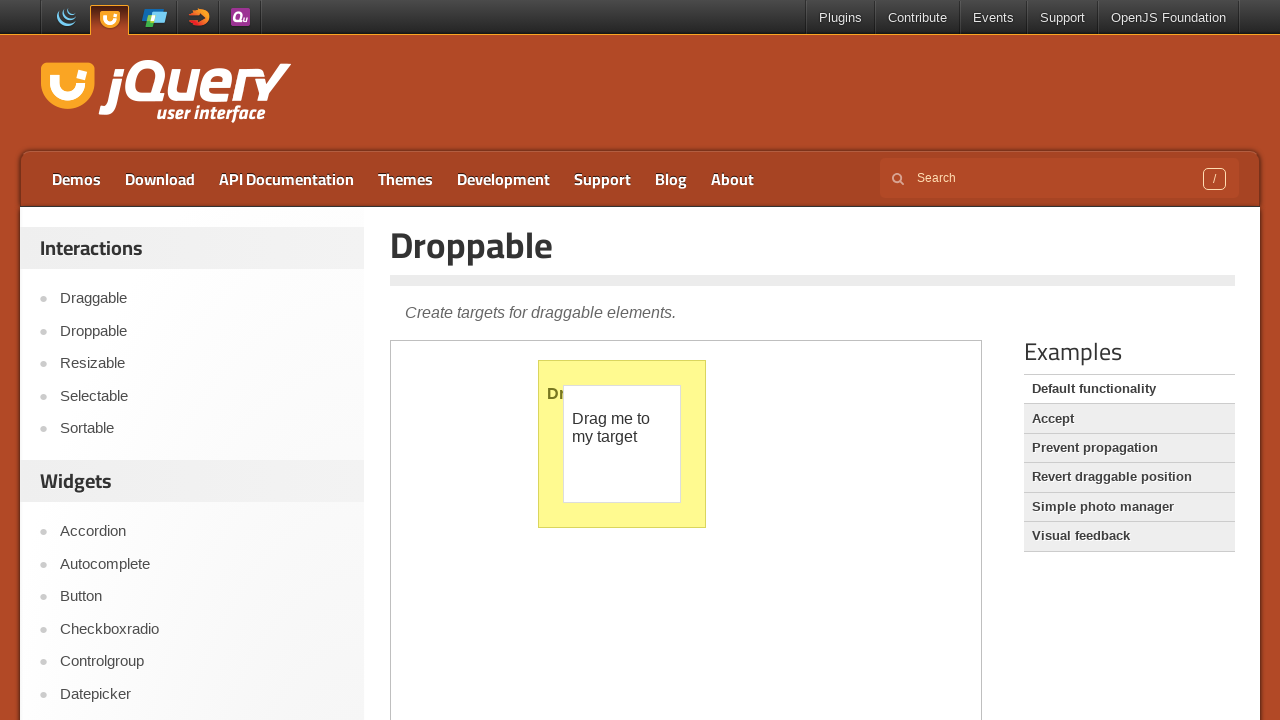